Tests browser window handling by clicking a button that opens a new window, switching to the new window to verify its content, and then switching back to the parent window.

Starting URL: https://demoqa.com/browser-windows

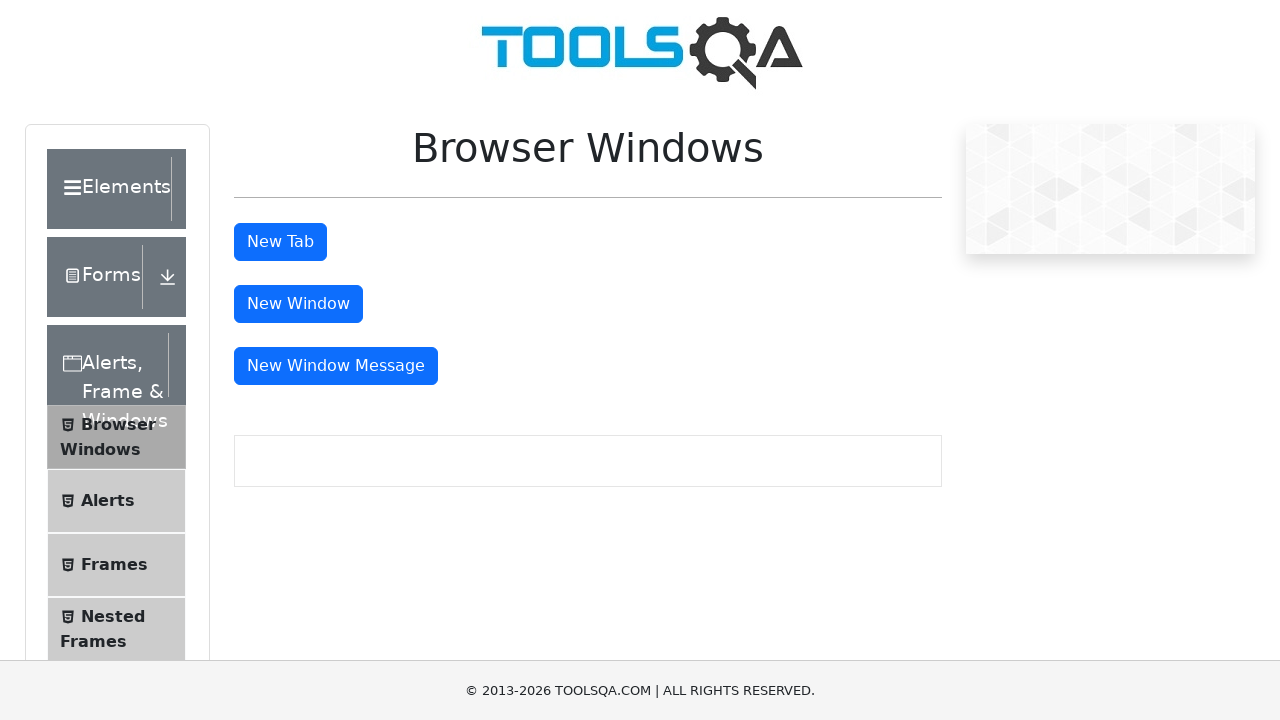

Clicked button to open new window at (298, 304) on #windowButton
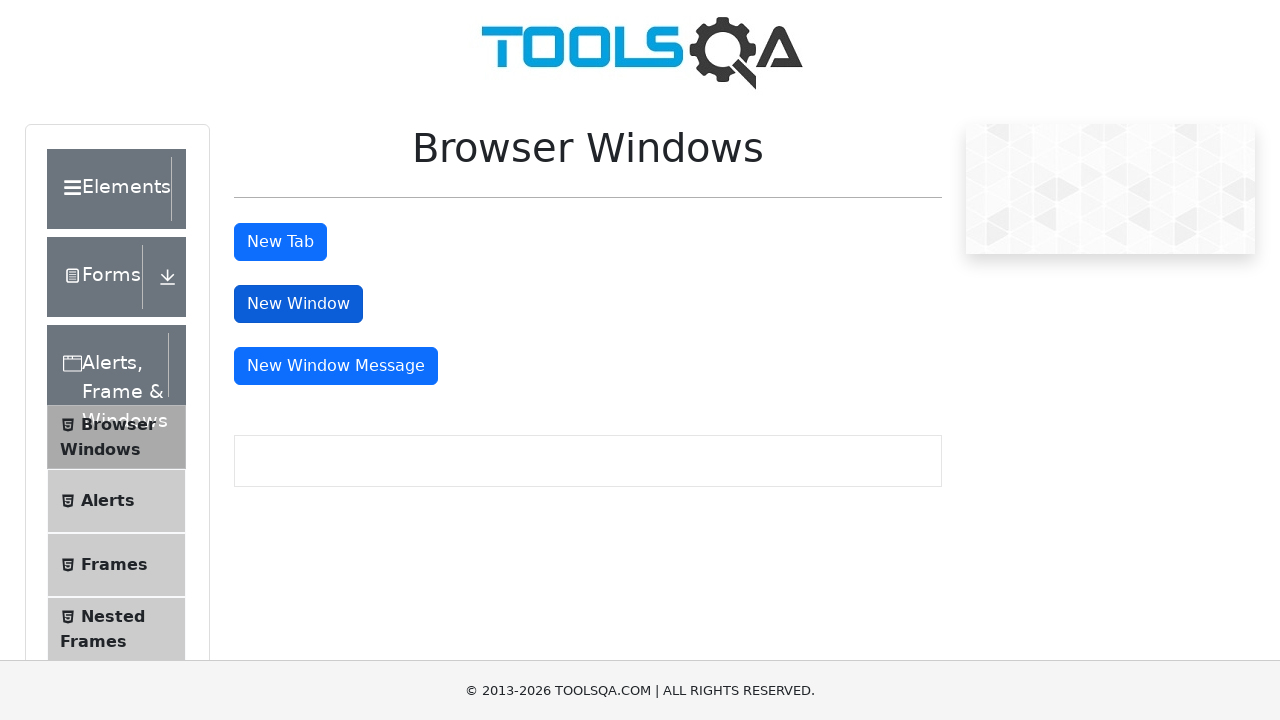

New window opened and captured
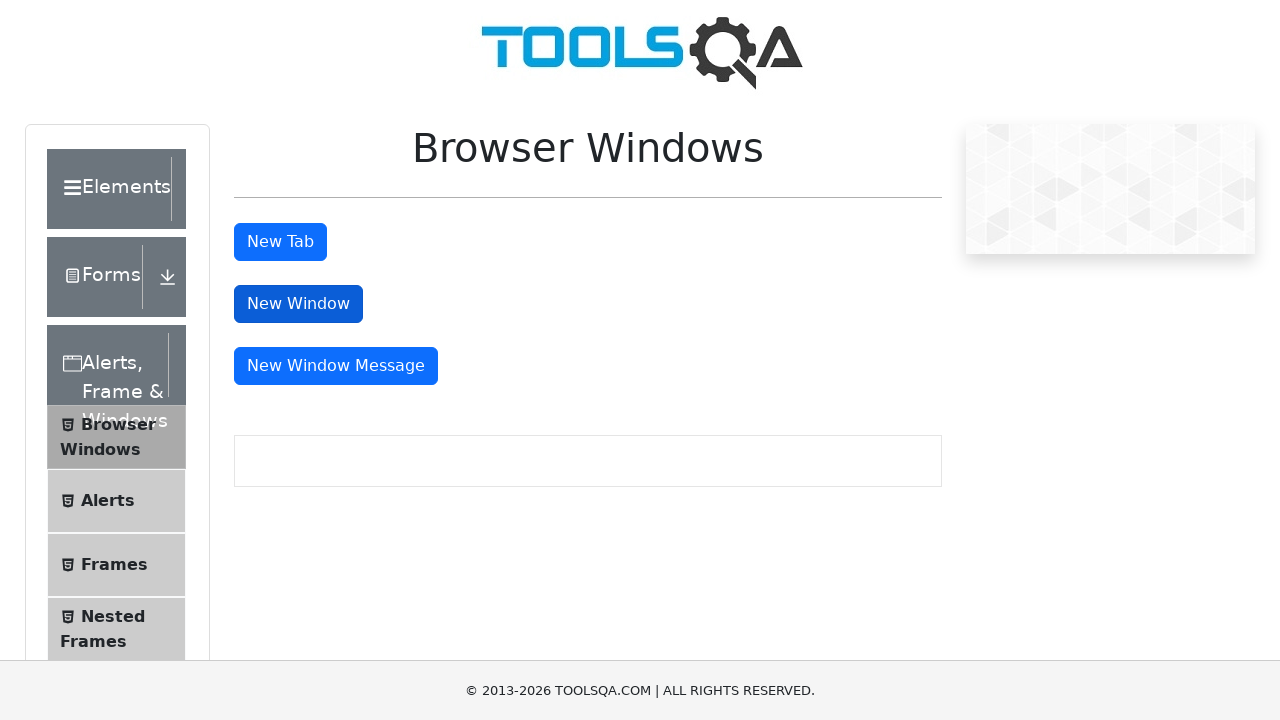

New window finished loading
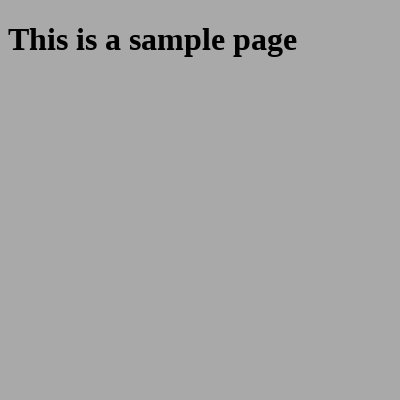

Sample heading element found in new window
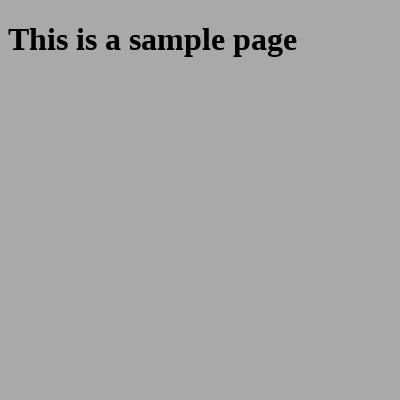

Retrieved heading text from new window: 'This is a sample page'
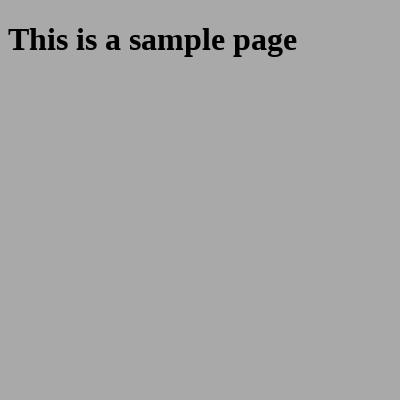

Closed the new window
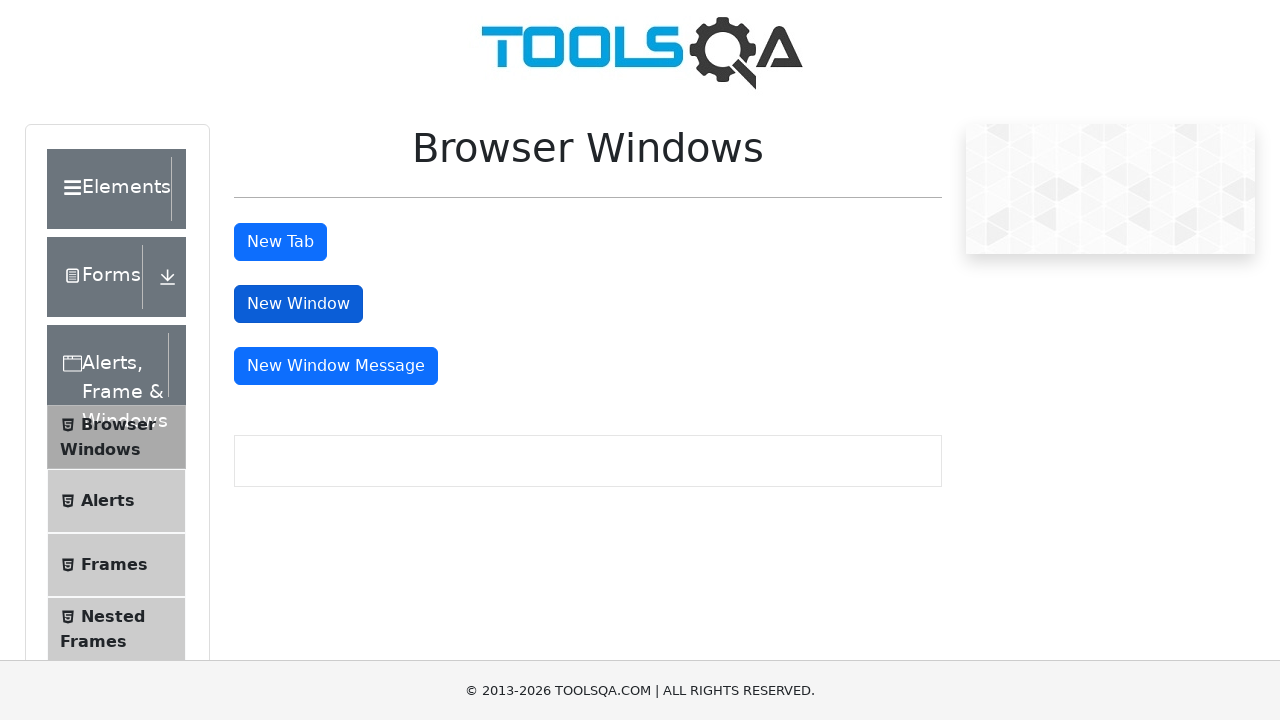

Switched focus back to original window
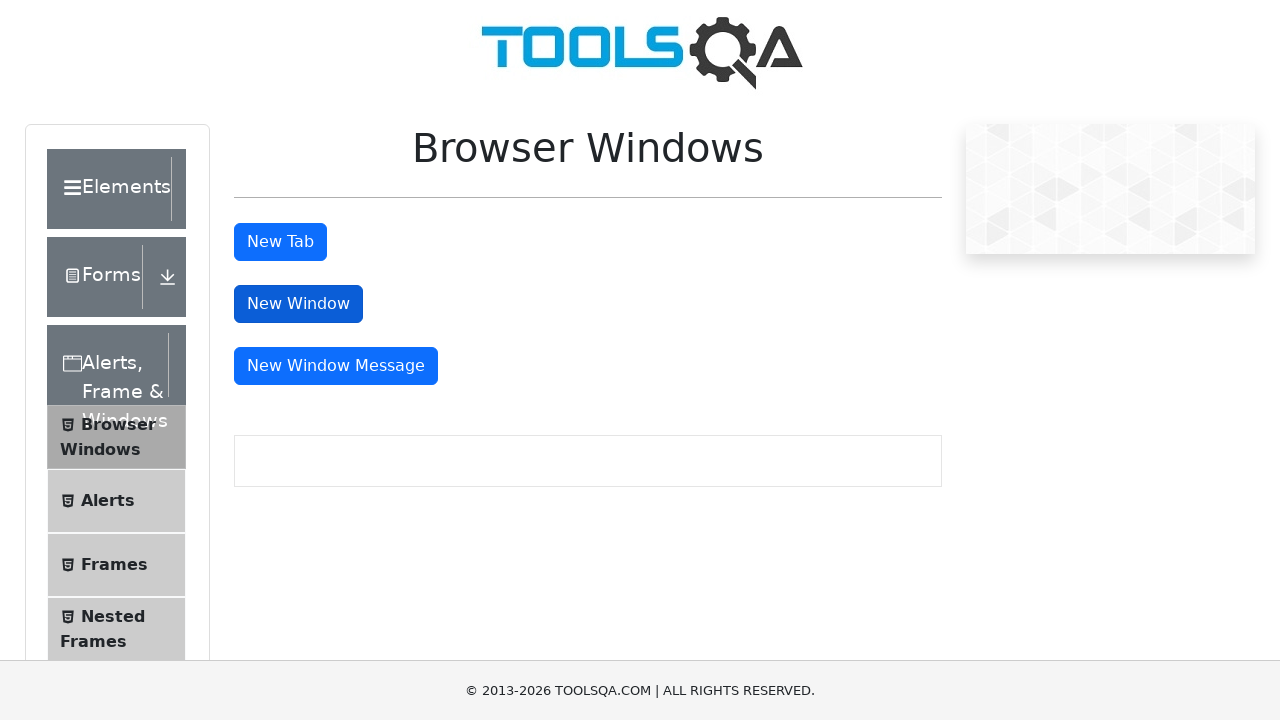

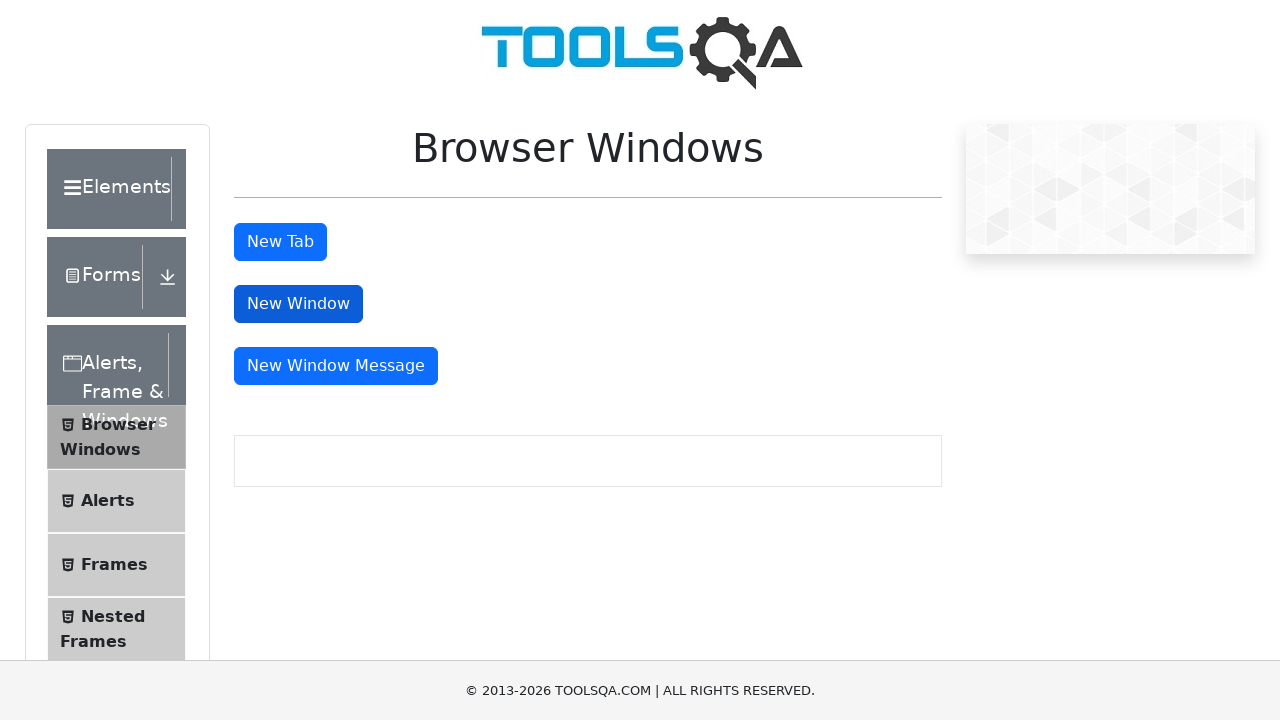